Tests a form submission by filling in user details (name, email, addresses) and verifying the submitted data is displayed correctly

Starting URL: https://demoqa.com/text-box

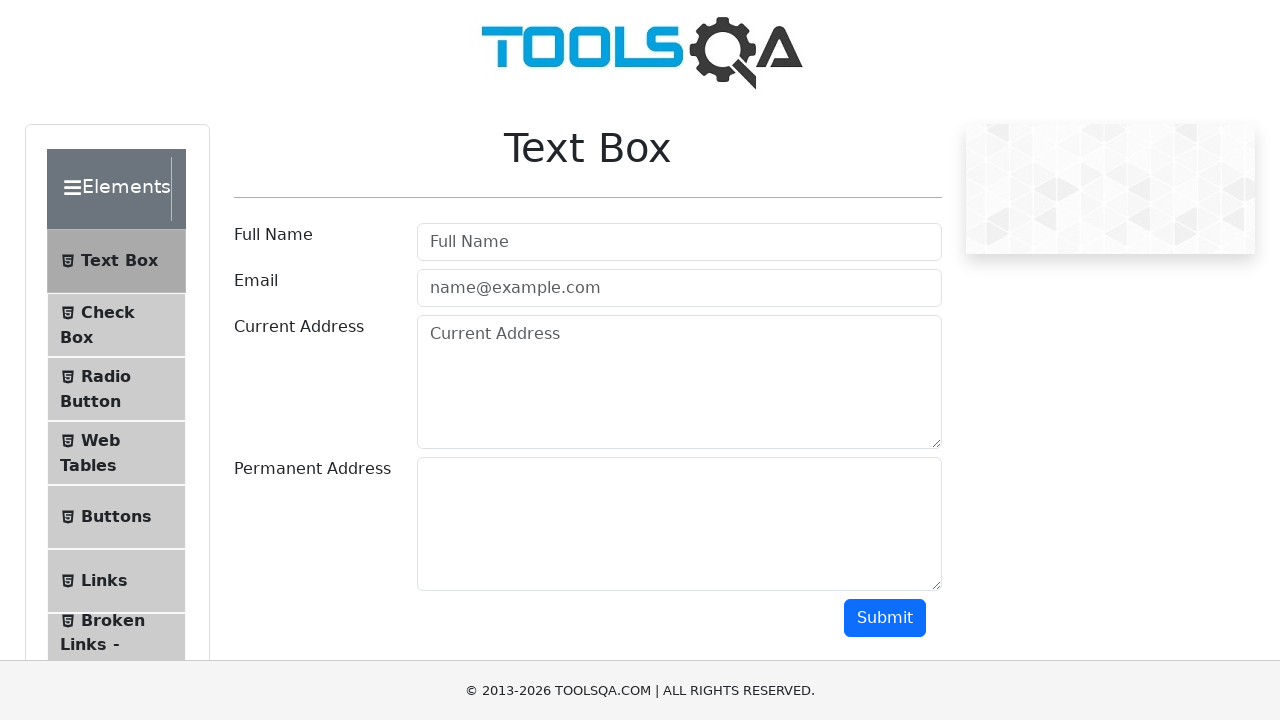

Filled Full Name field with 'Alice' on //*[@id="userName-wrapper"]//input
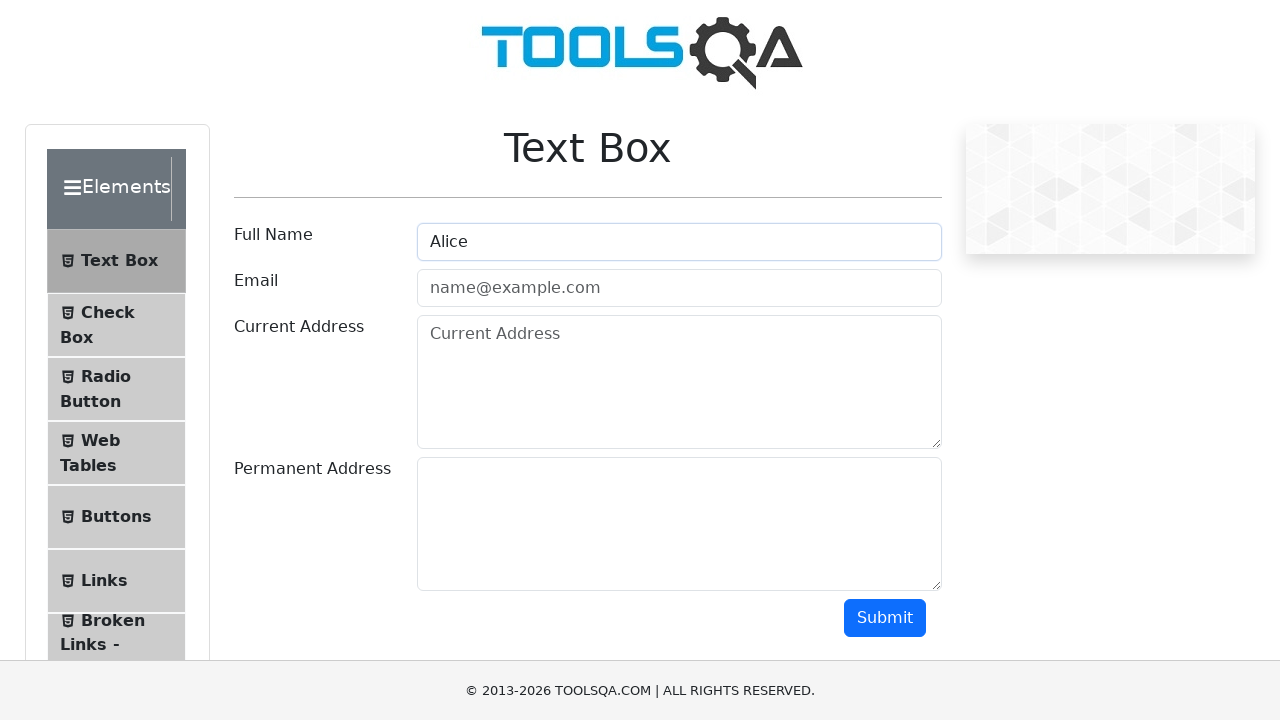

Filled Email field with 'rabbit@forest.com' on //*[@id="userEmail-wrapper"]//input
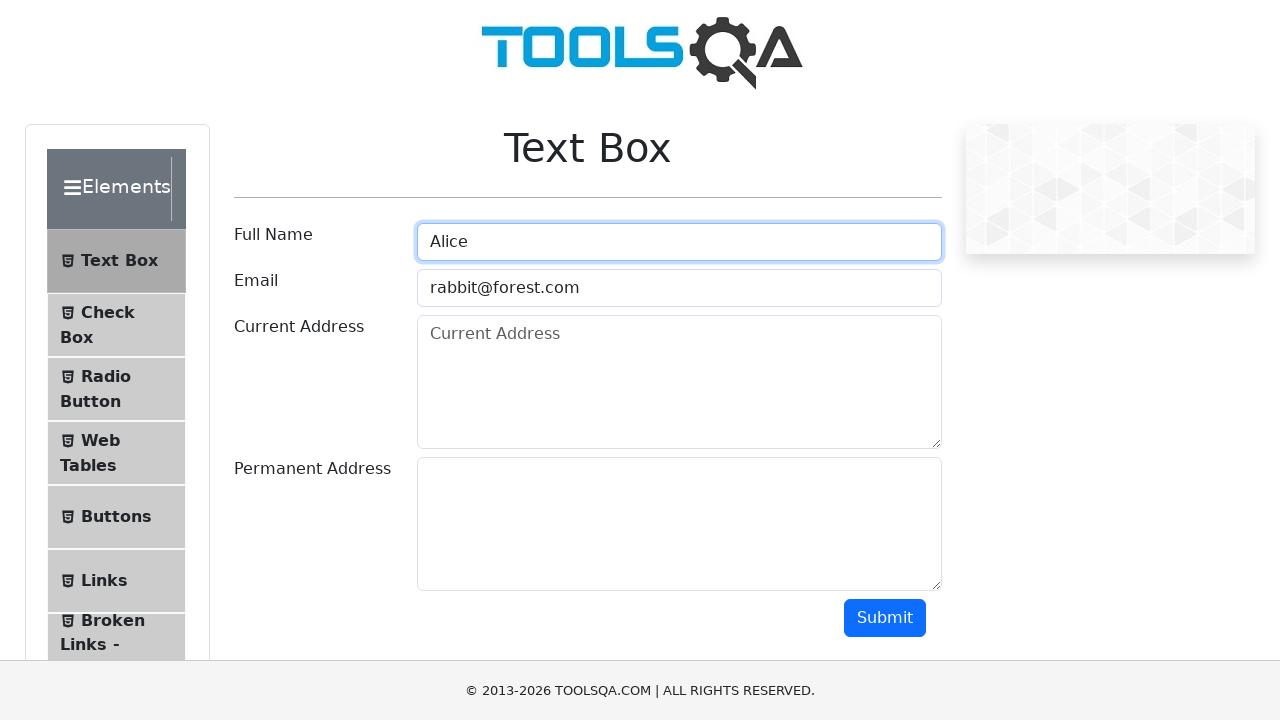

Filled Current Address field with 'Oxford' on //*[@id="currentAddress-wrapper"]//*[local-name() = "textarea"]
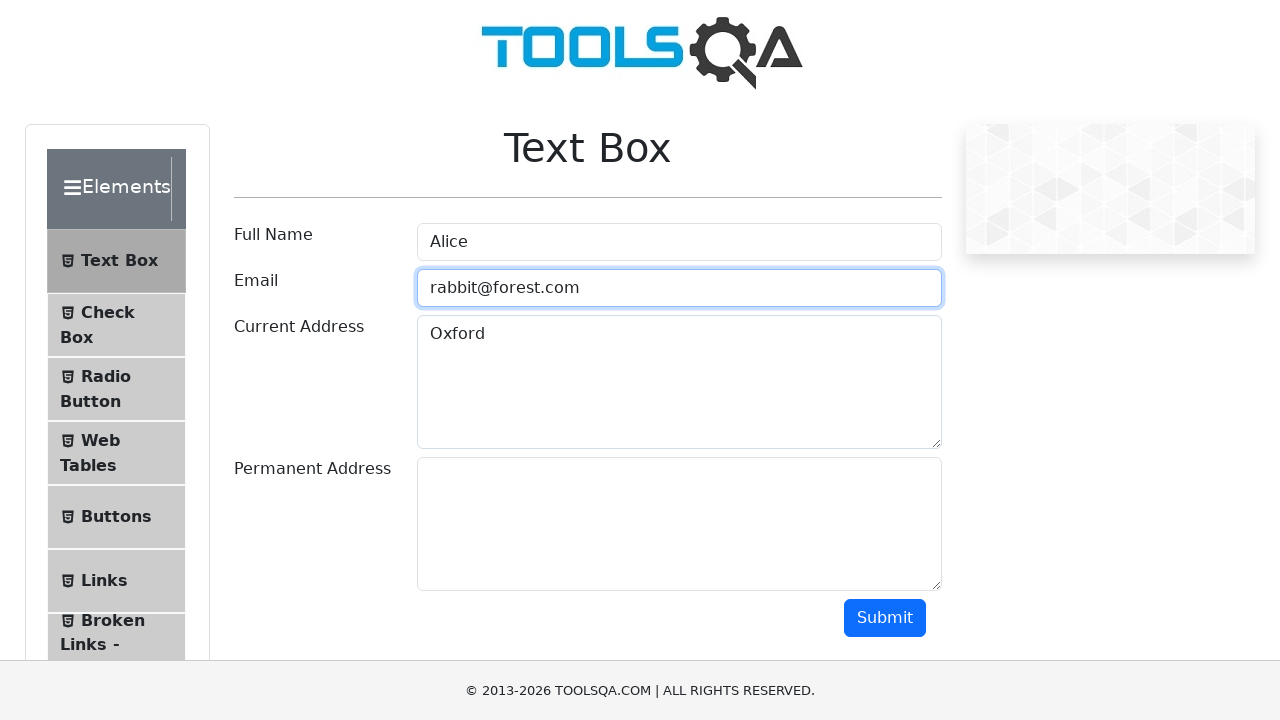

Filled Permanent Address field with 'Wonderland' on //*[@id="permanentAddress-wrapper"]//*[local-name() = "textarea"]
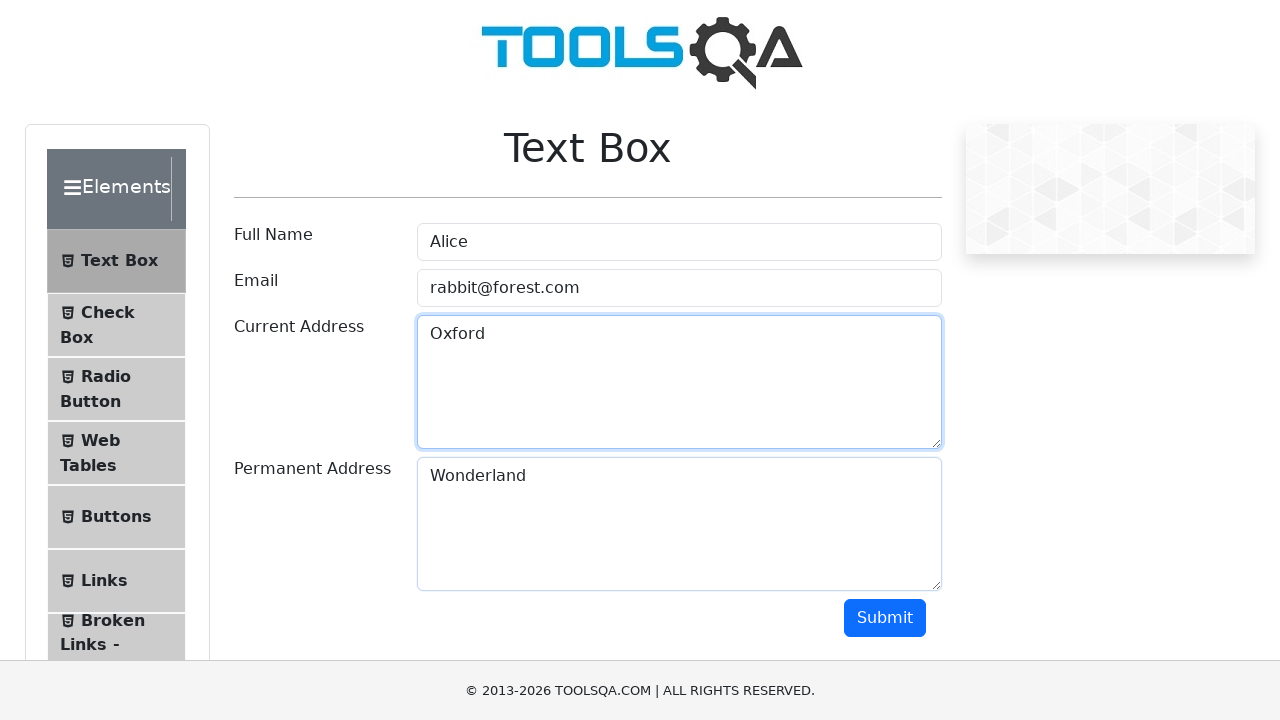

Scrolled submit button into view
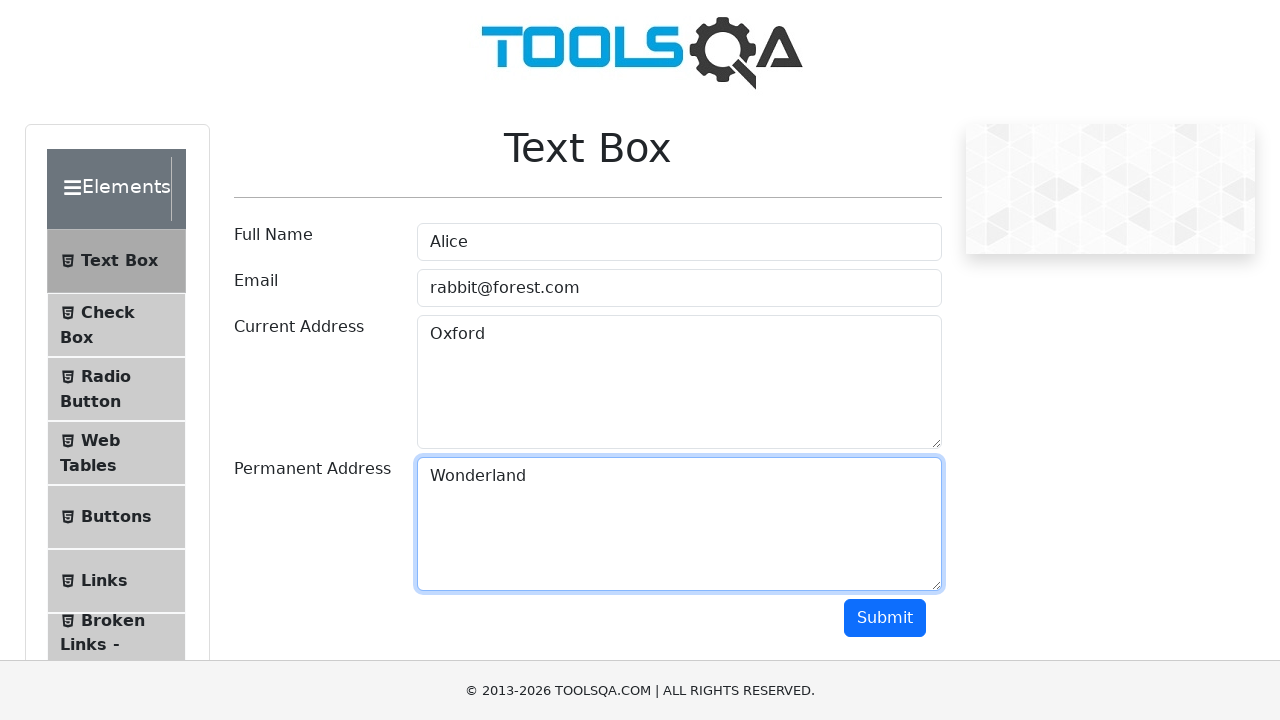

Clicked submit button to submit form at (885, 618) on xpath=//*[@id="submit"]
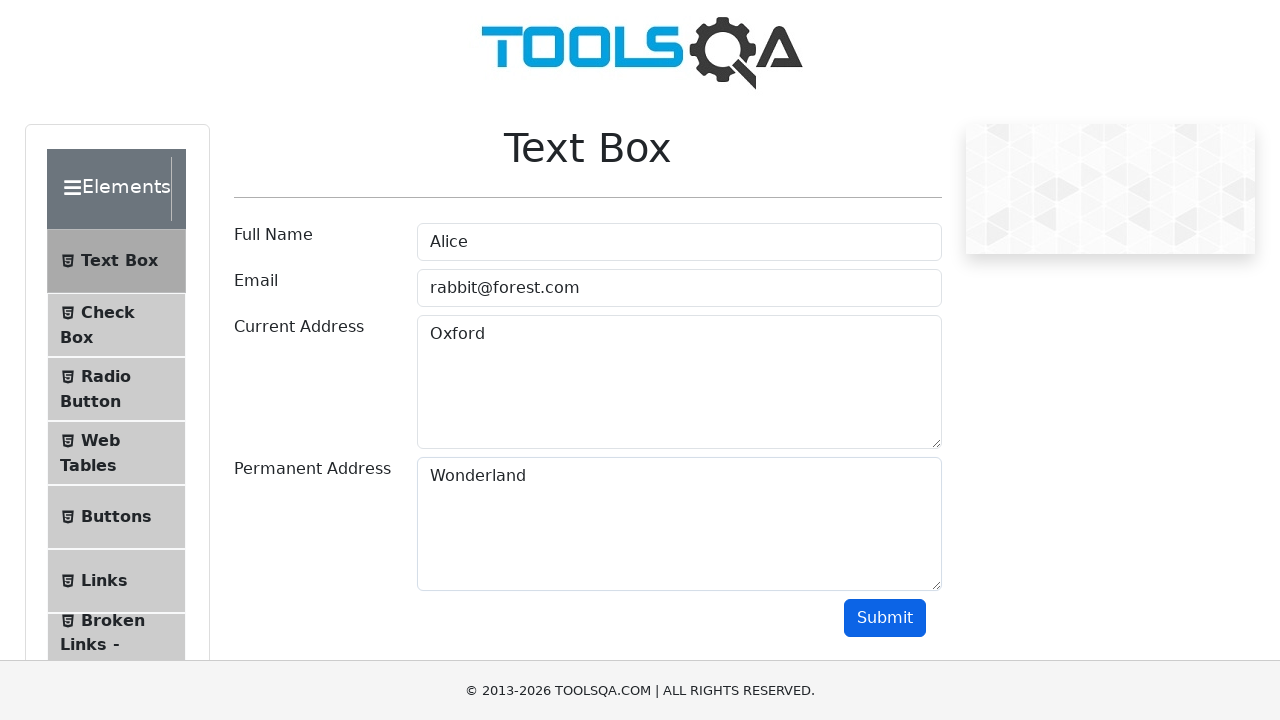

Output section loaded after form submission
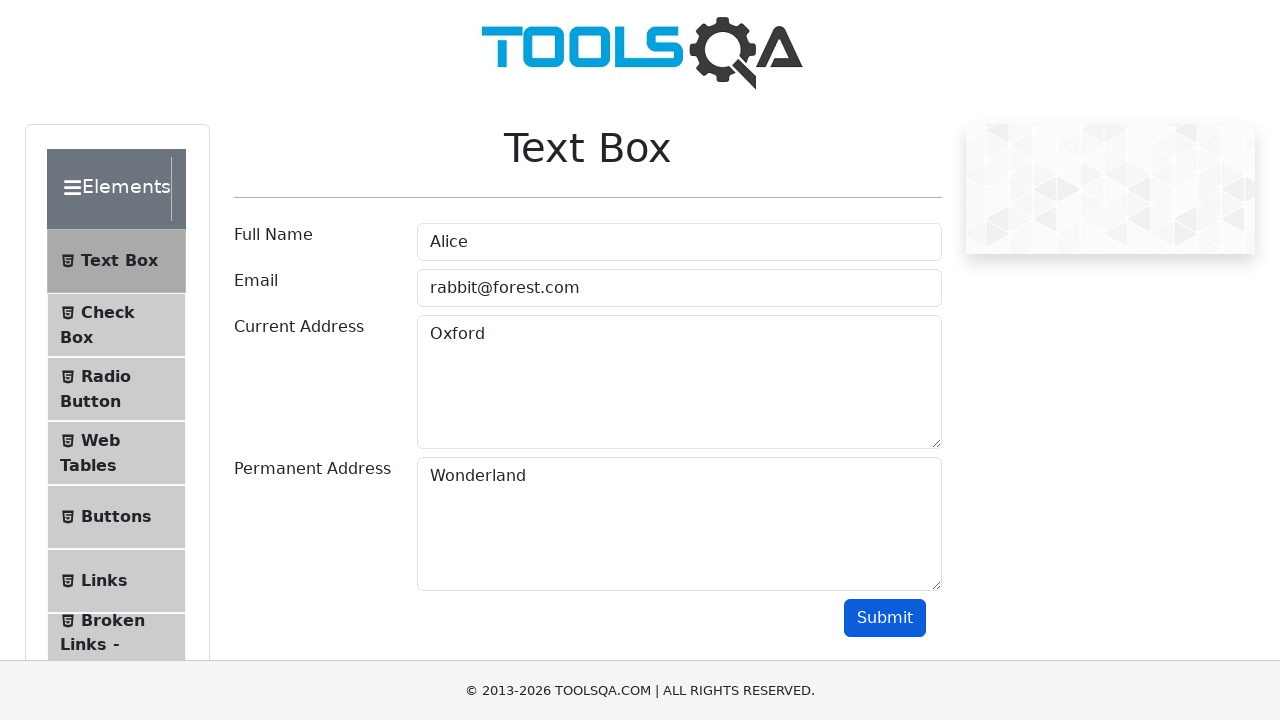

Verified name 'Alice' appears in output
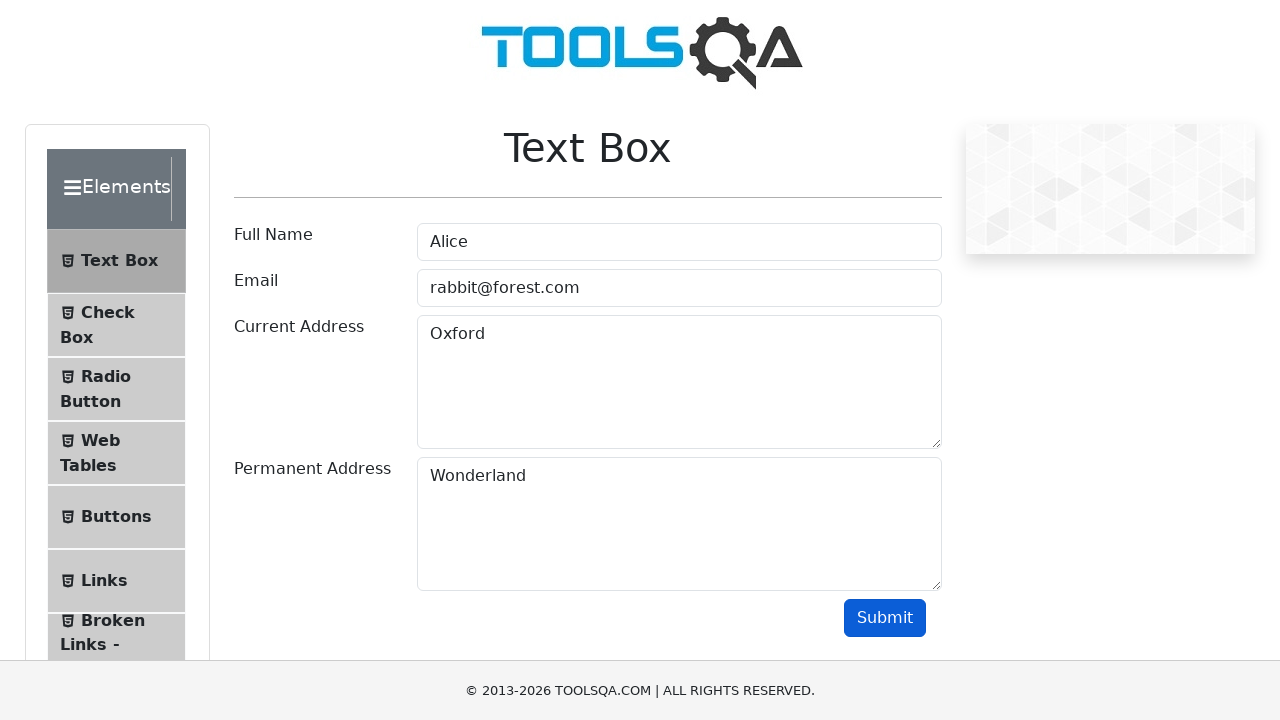

Verified email 'rabbit@forest.com' appears in output
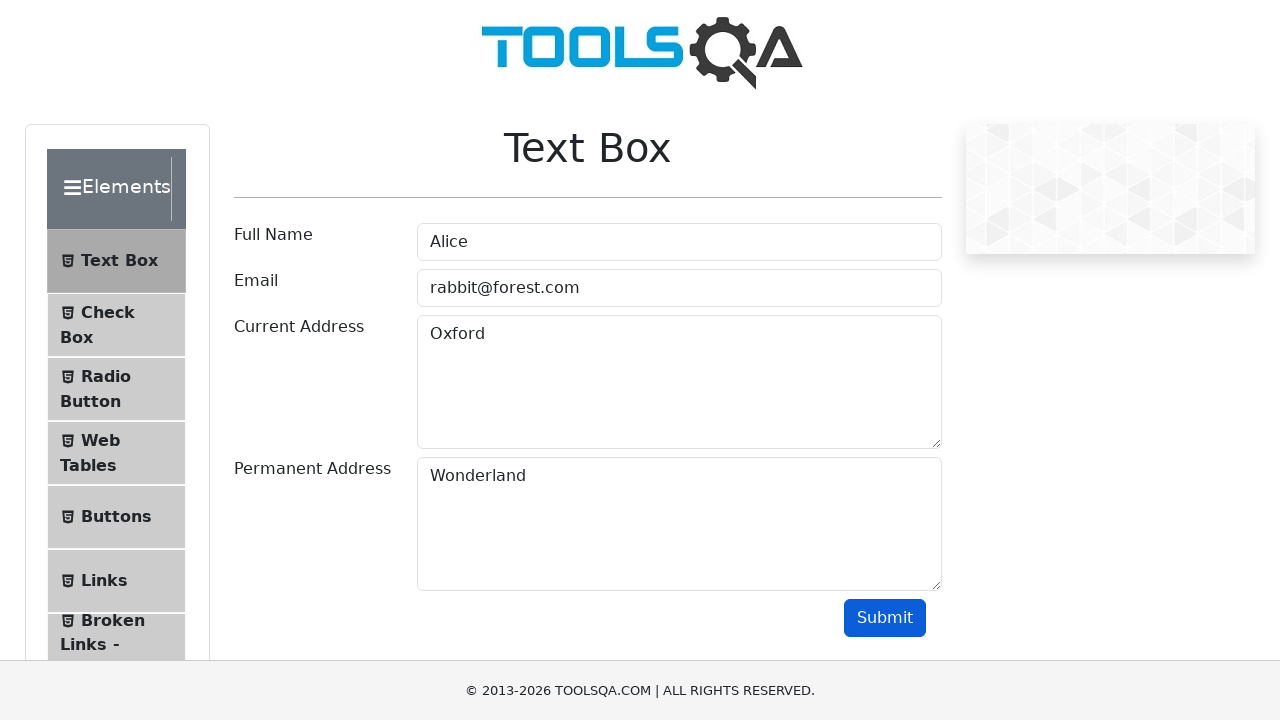

Verified current address 'Oxford' appears in output
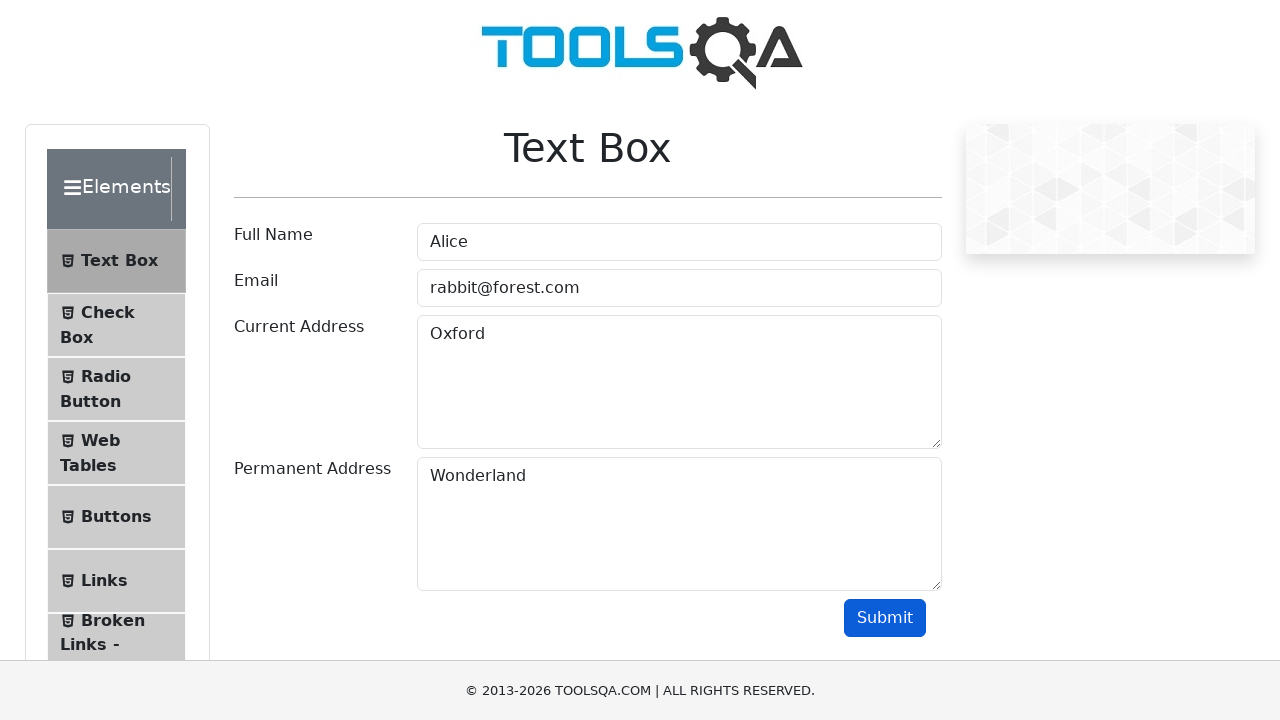

Verified permanent address 'Wonderland' appears in output
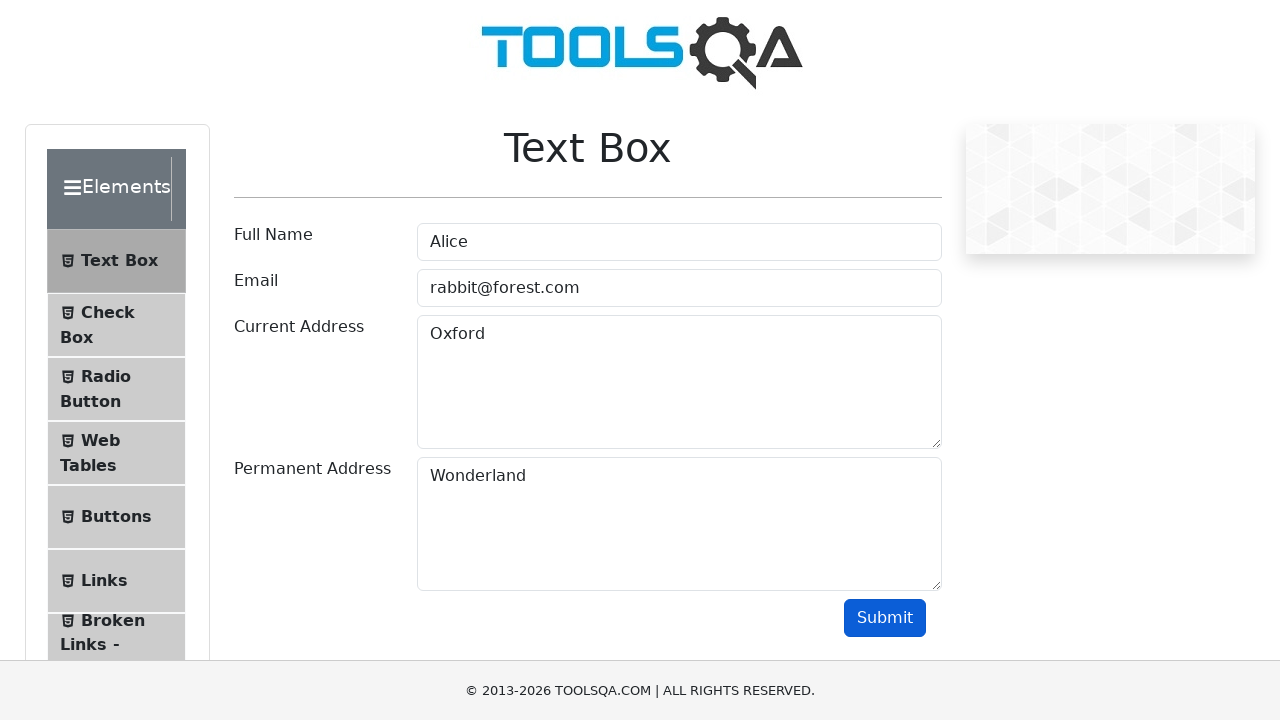

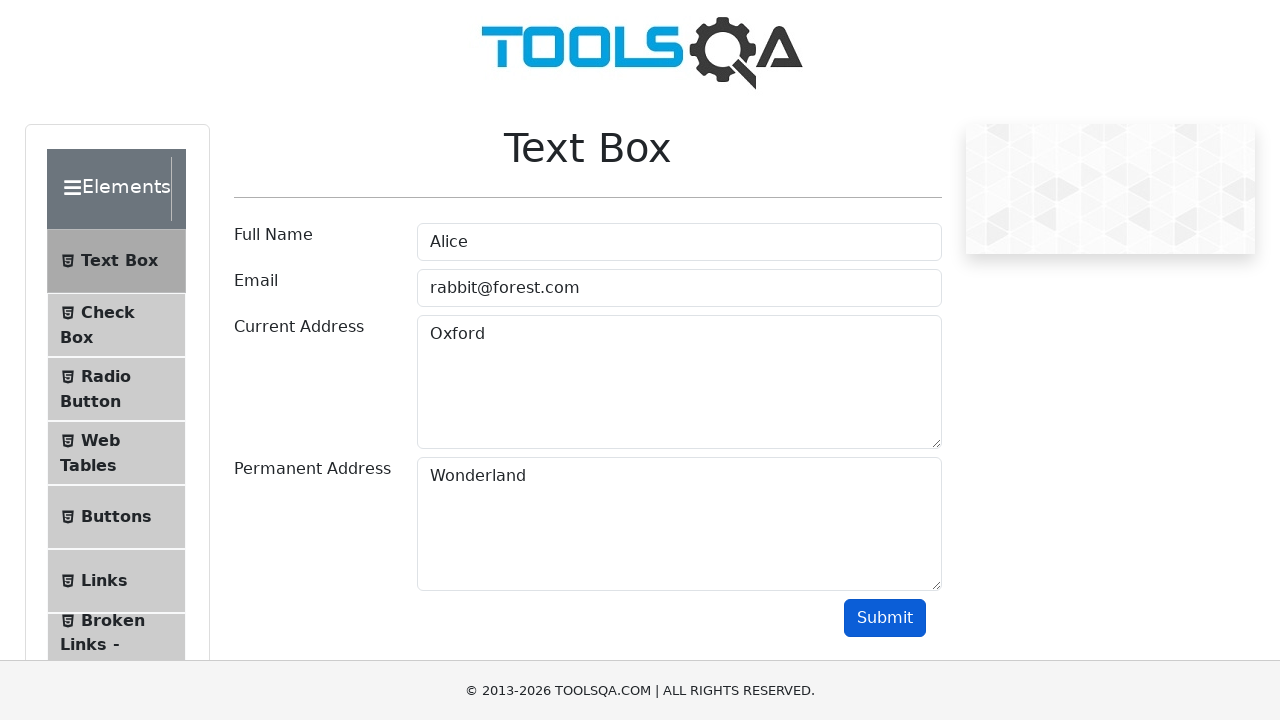